Tests multi-select dropdown functionality by selecting multiple superhero options from a dropdown list on a practice website.

Starting URL: https://letcode.in/dropdowns

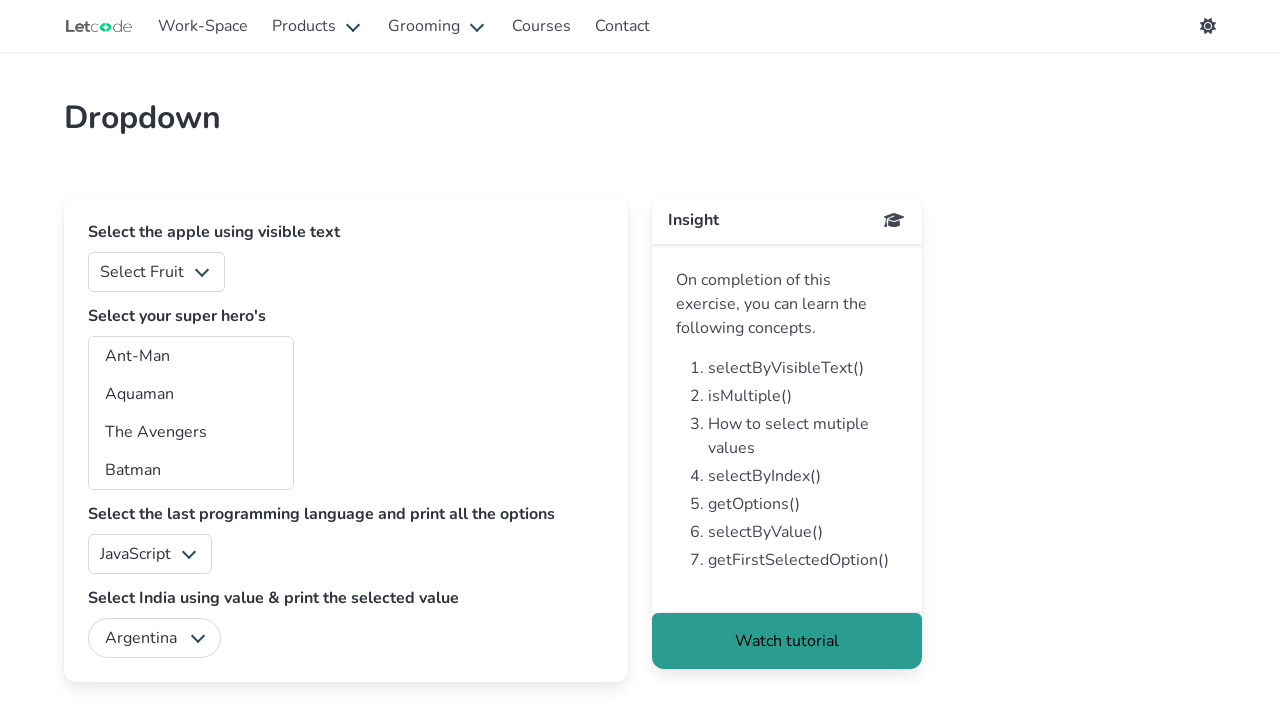

Selected multiple superhero options (Ant Man, Black Widow, Doctor Strange) from the dropdown on #superheros
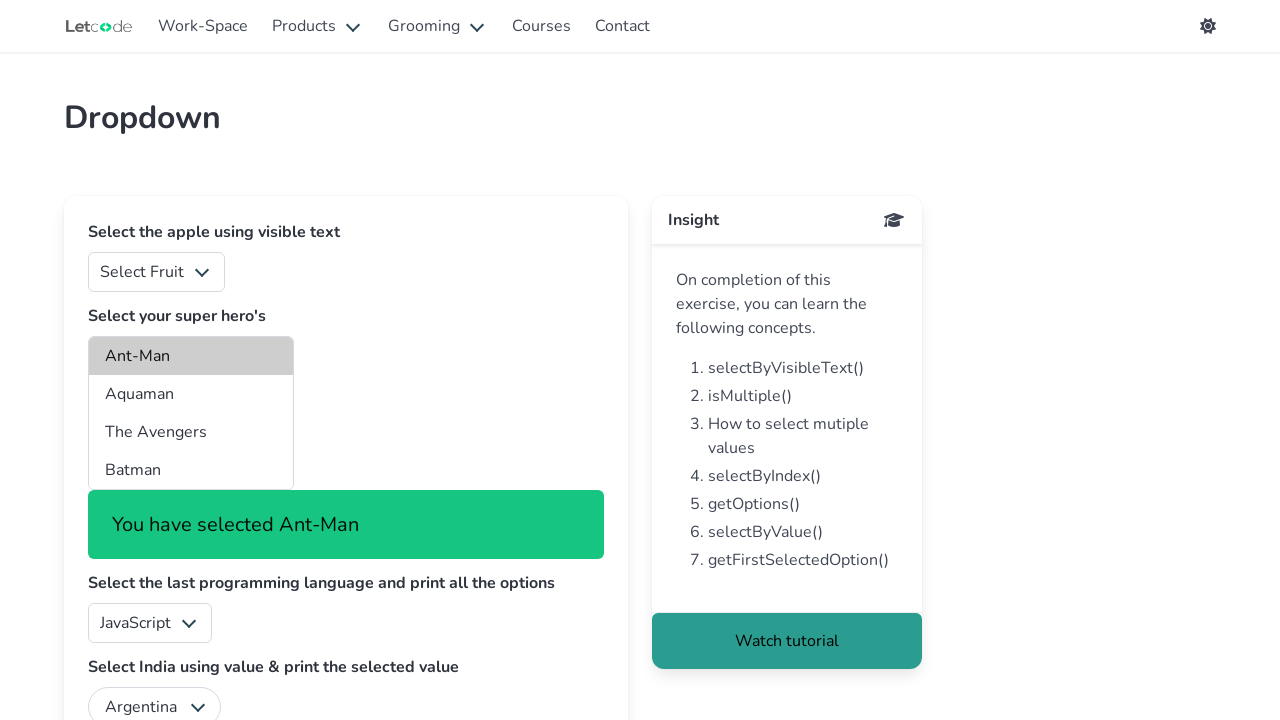

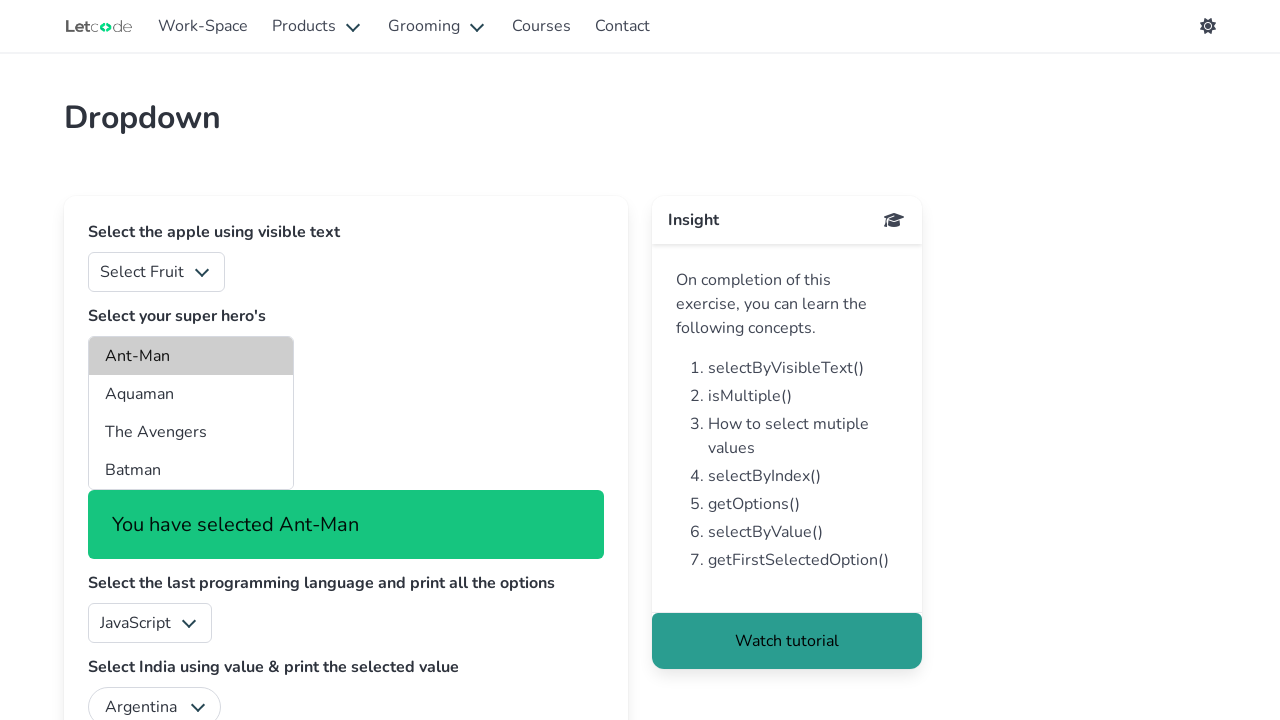